Navigates to Mozilla VPN page for New Zealand locale and clicks on the terms link in the footer to verify locale handling

Starting URL: https://www.mozilla.org/en-US/products/vpn/?geo=nz

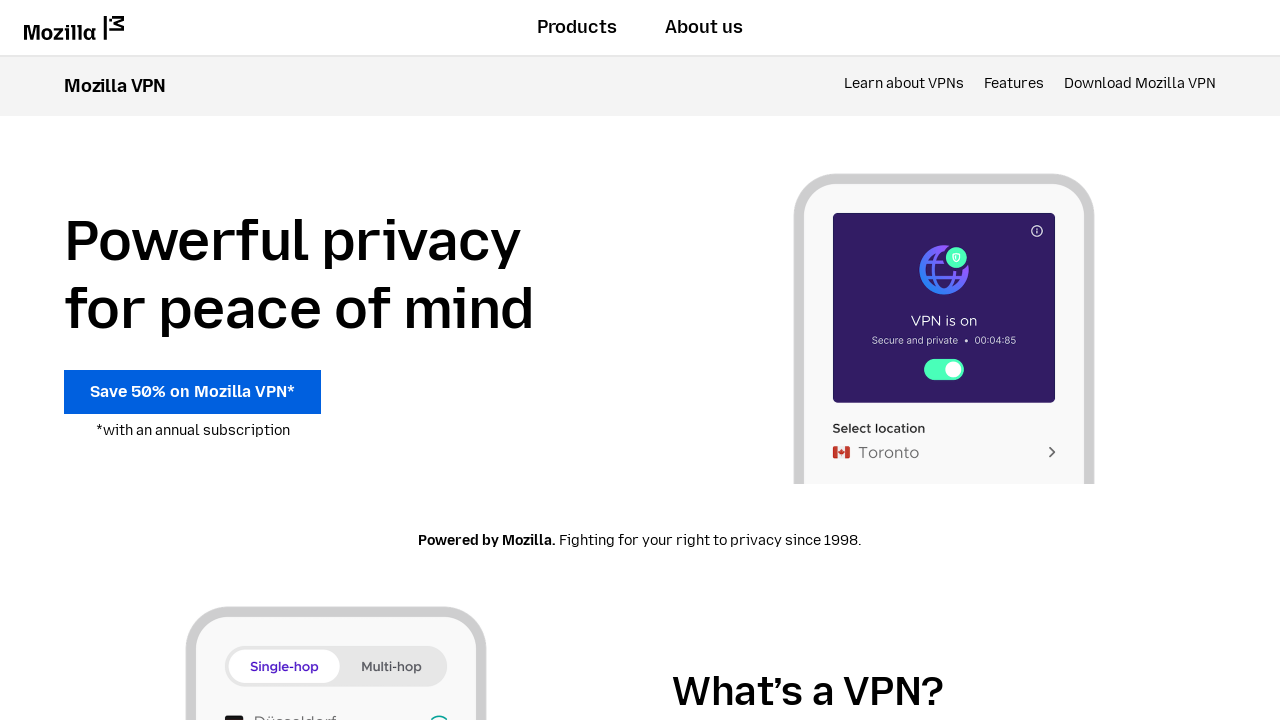

Waited for Mozilla VPN New Zealand page to fully load
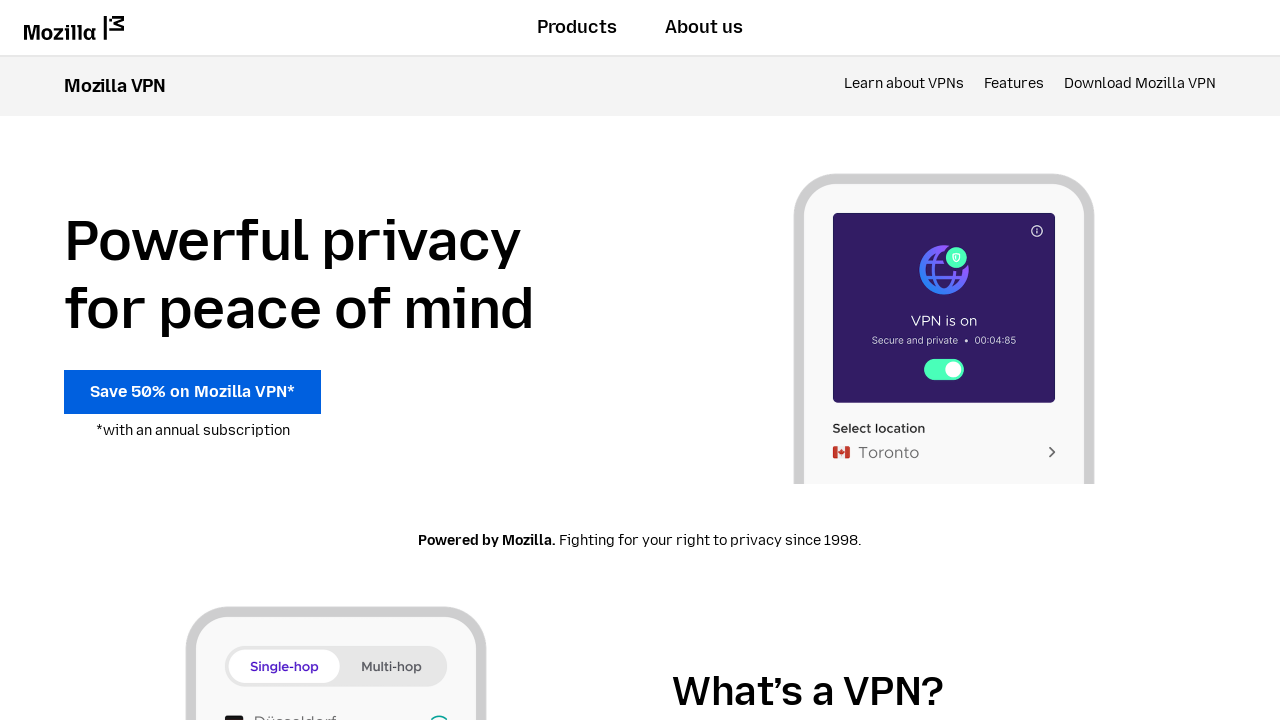

Clicked on terms link in footer at (640, 360) on .vpn-footer-list > li:nth-child(2) > a:nth-child(1)
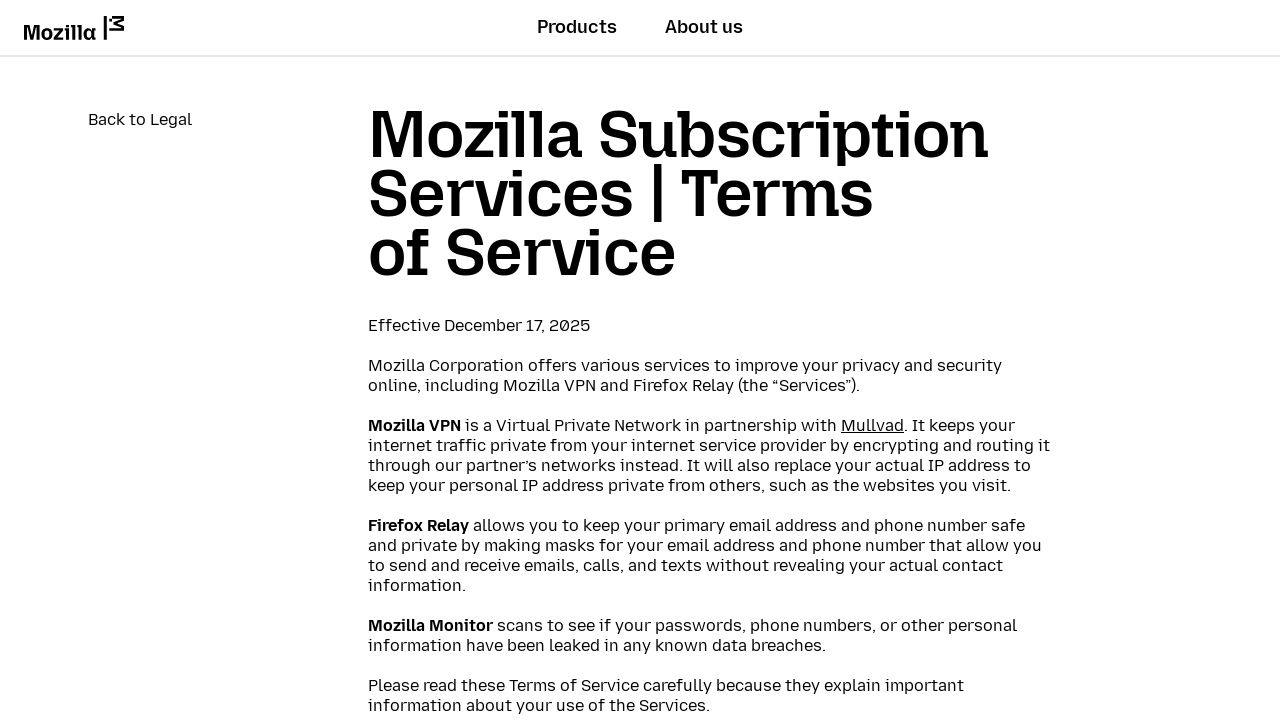

Waited for terms page to fully load after navigation
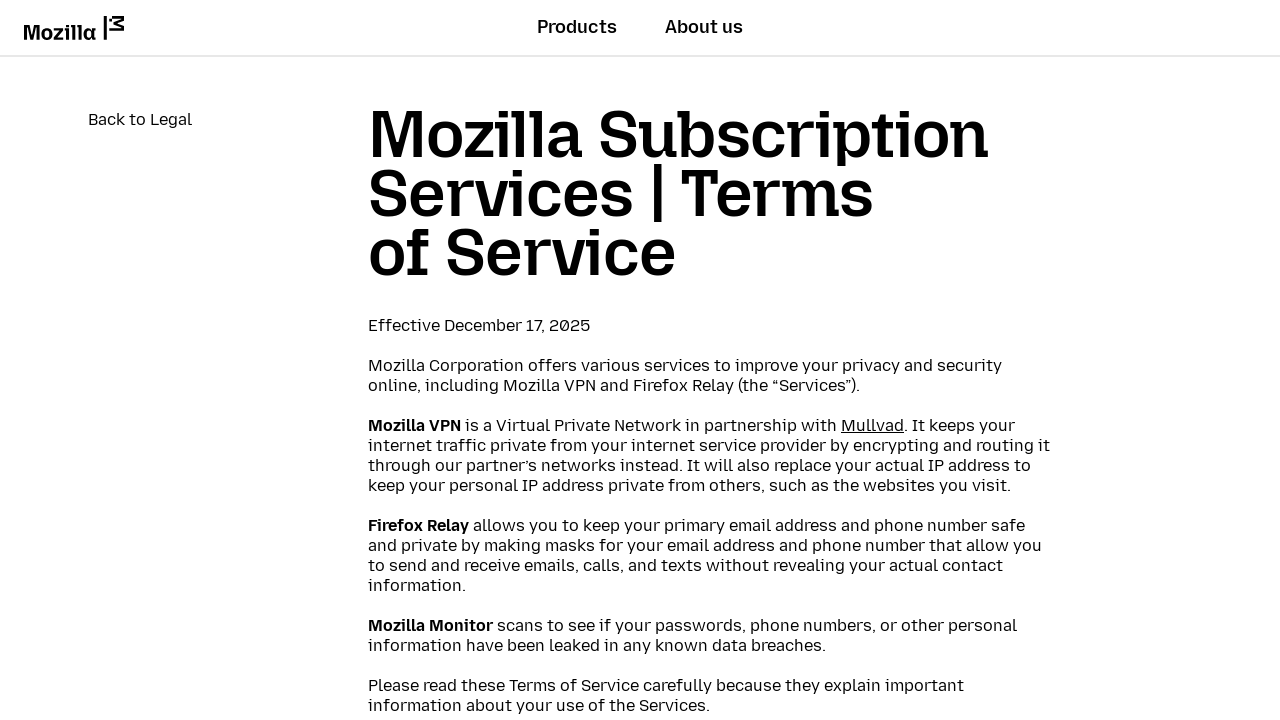

Verified that main section header is visible on terms page
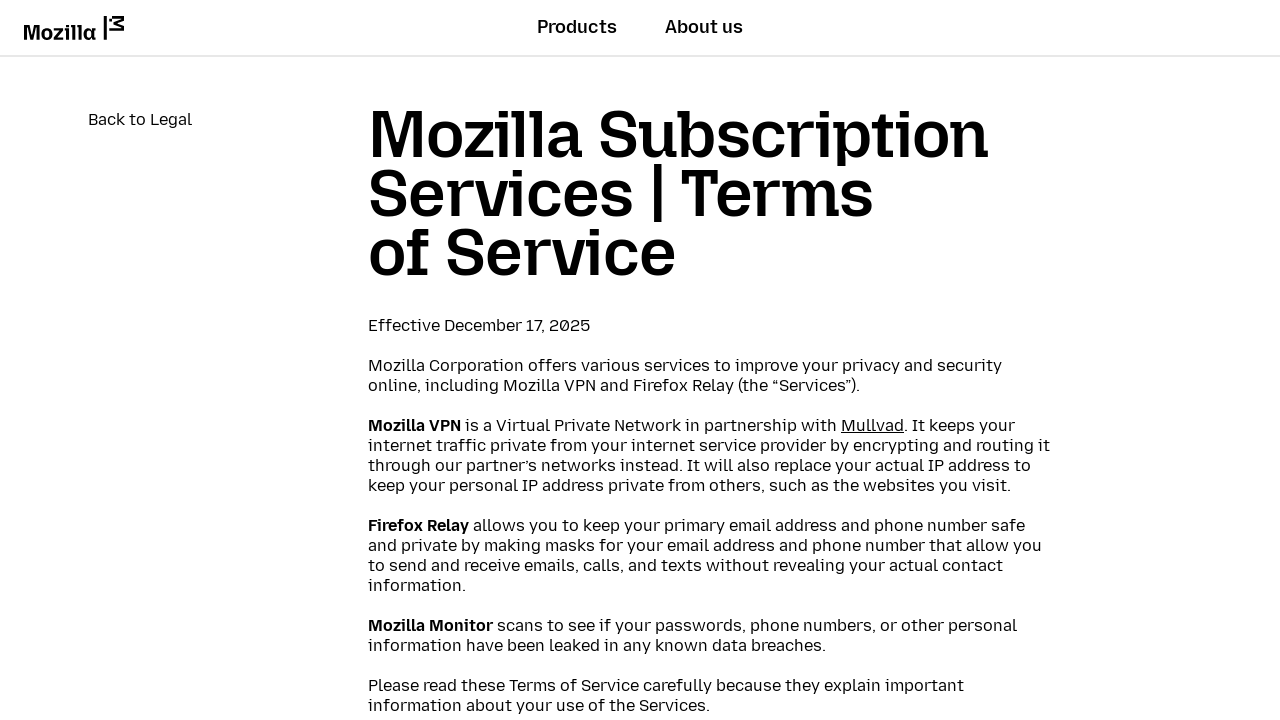

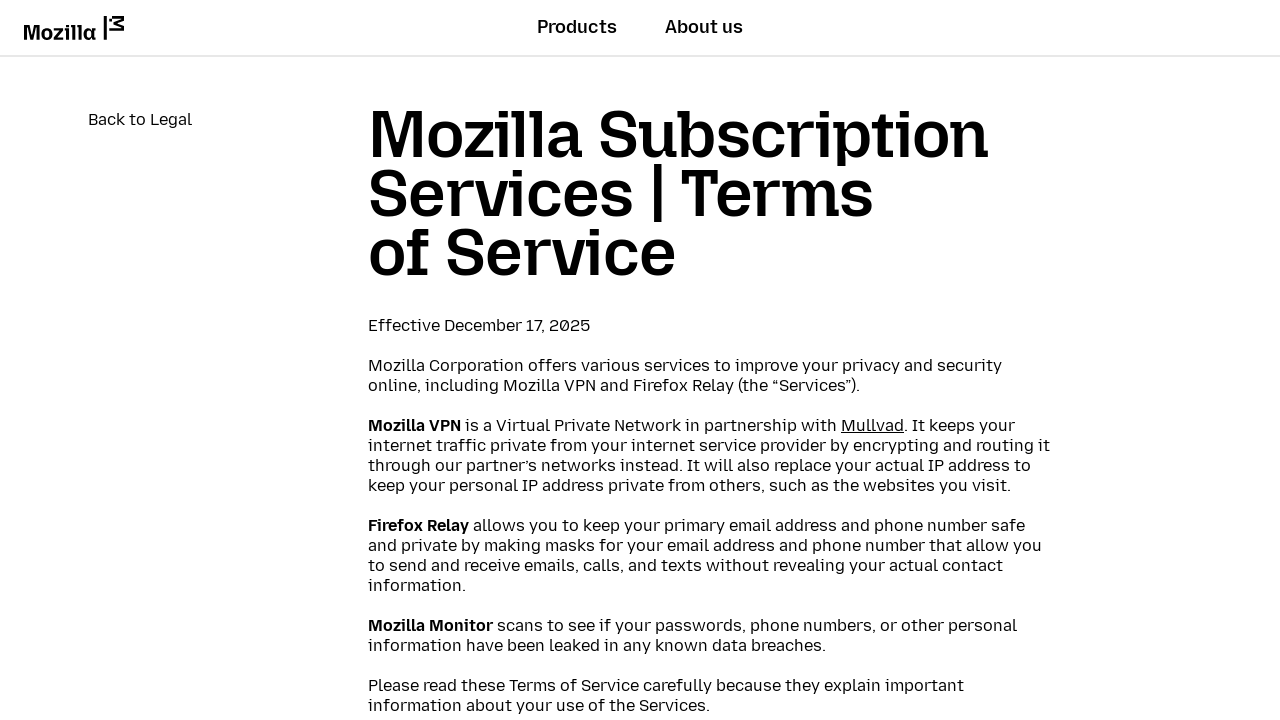